Tests that clicking on the "Last Name" column header in a data table correctly sorts the table rows alphabetically by last name.

Starting URL: https://the-internet.herokuapp.com/tables

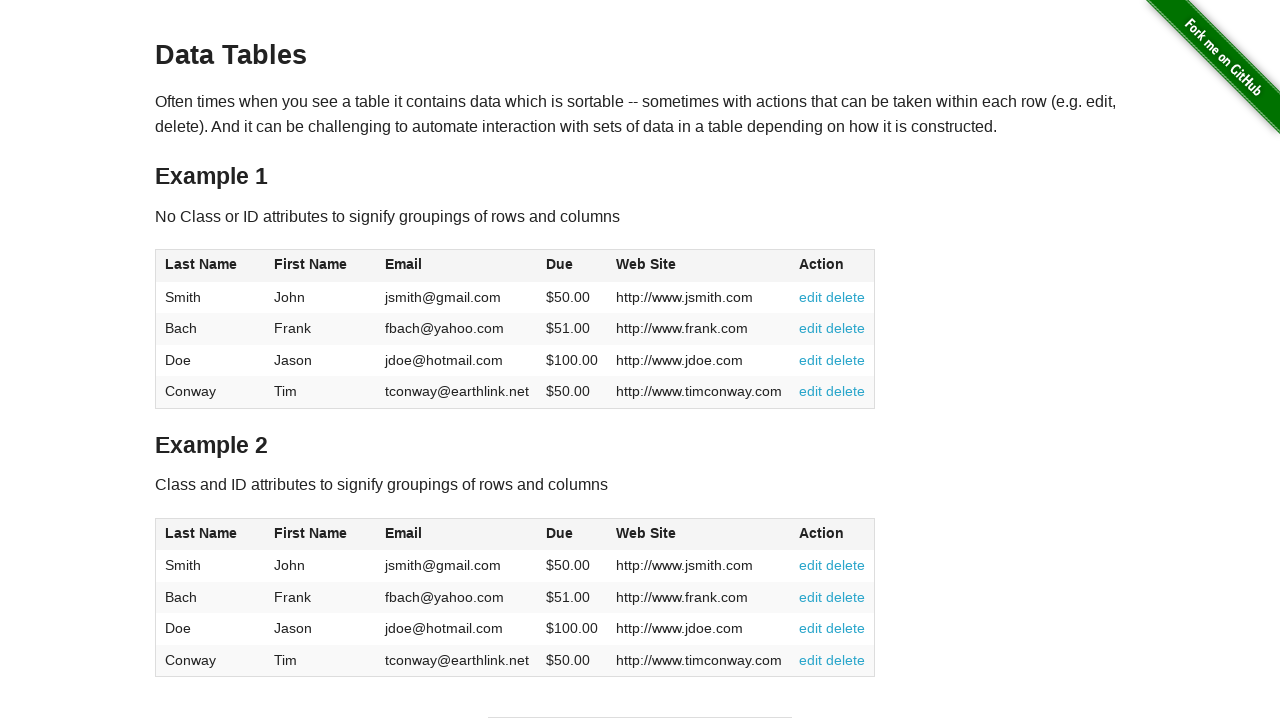

Waited for table #table1 to be visible
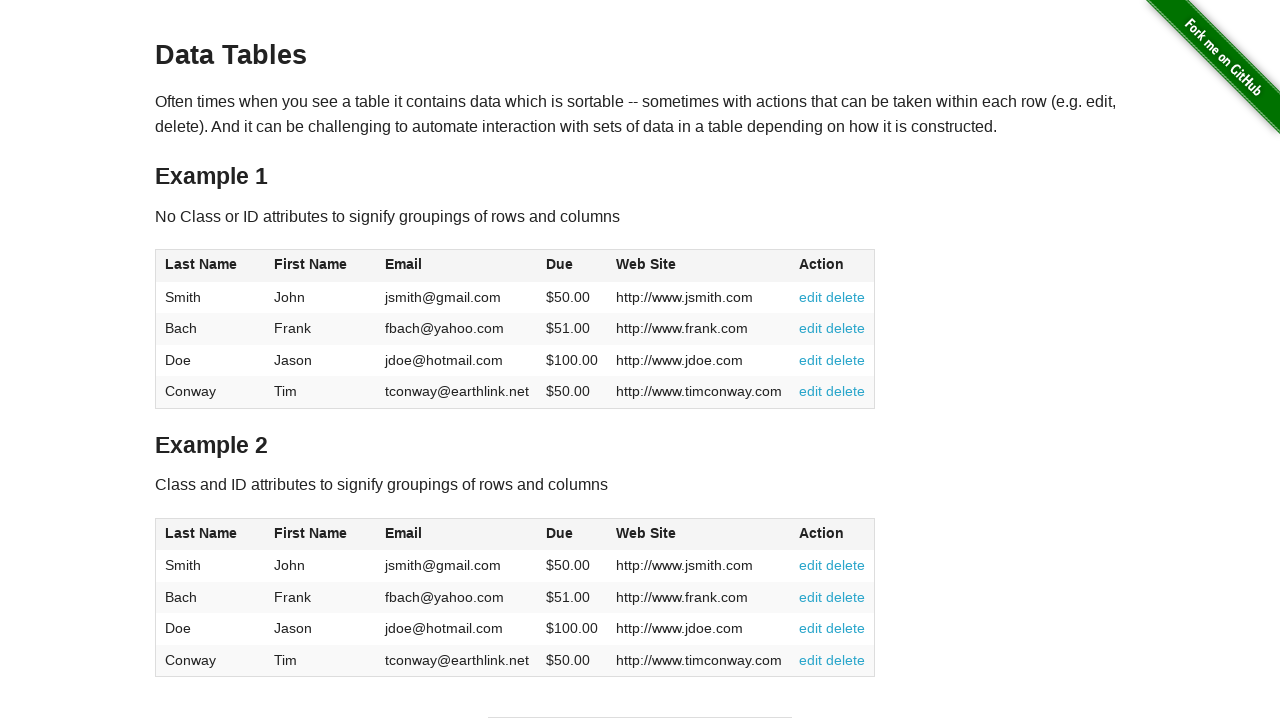

Retrieved all unsorted last name elements from table
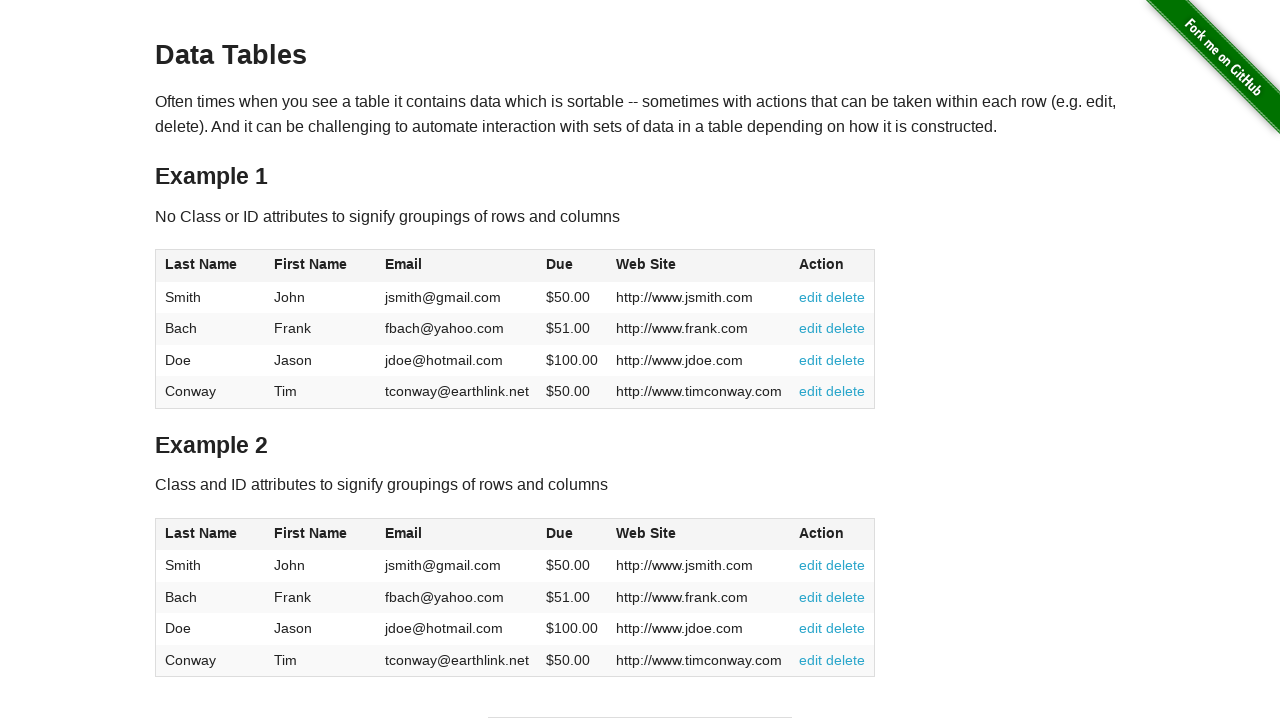

Extracted 4 unsorted last names from elements
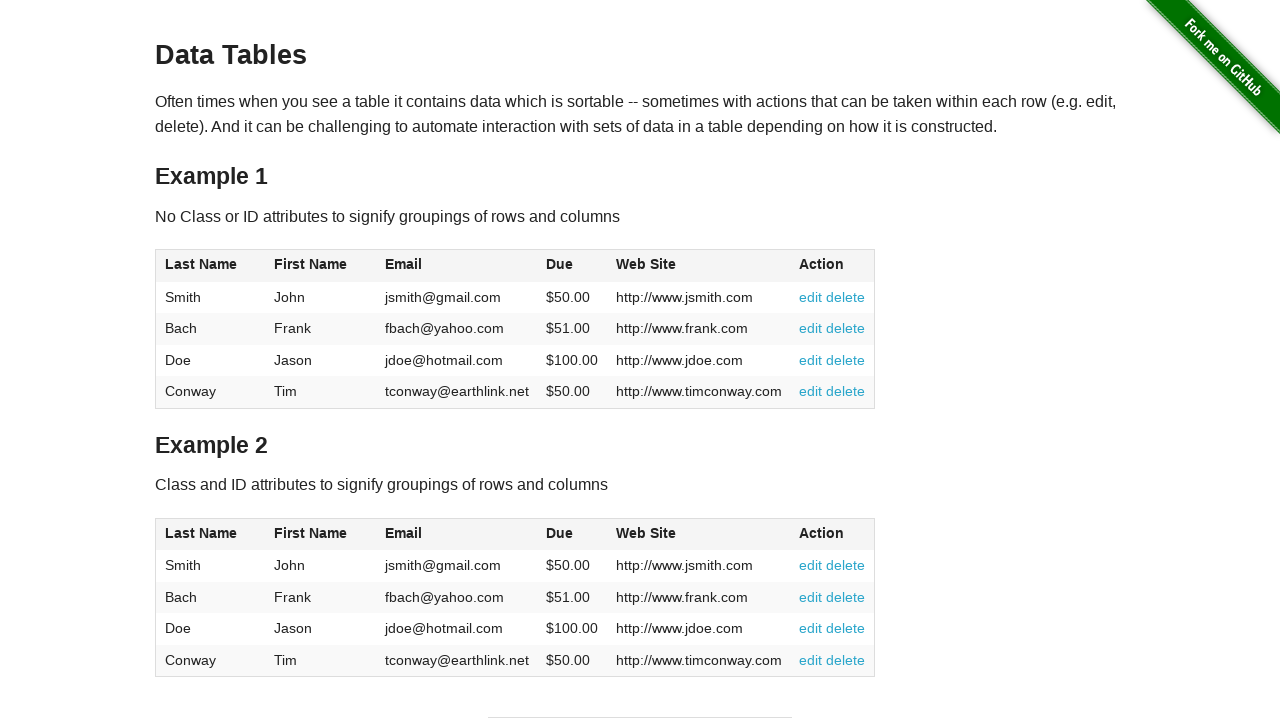

Created expected sorted list for comparison
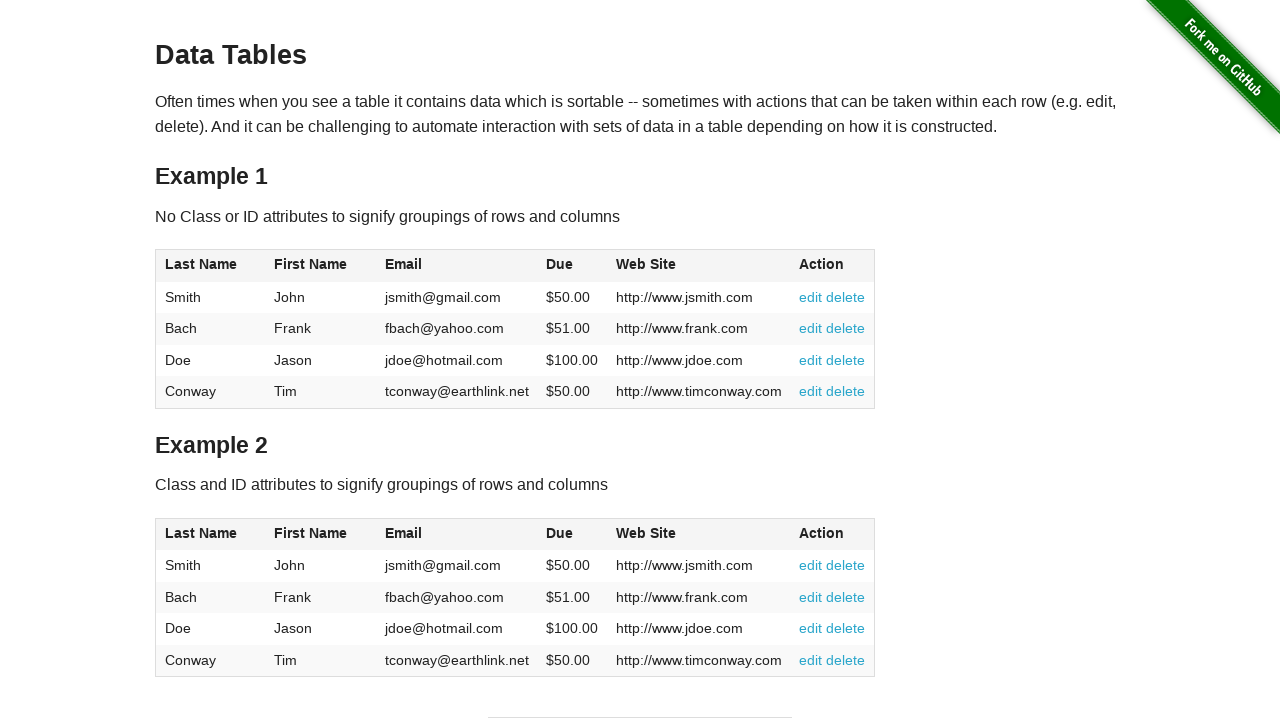

Clicked 'Last Name' column header to sort table at (201, 264) on xpath=//table[@id='table1']/thead/tr/th[1]/span
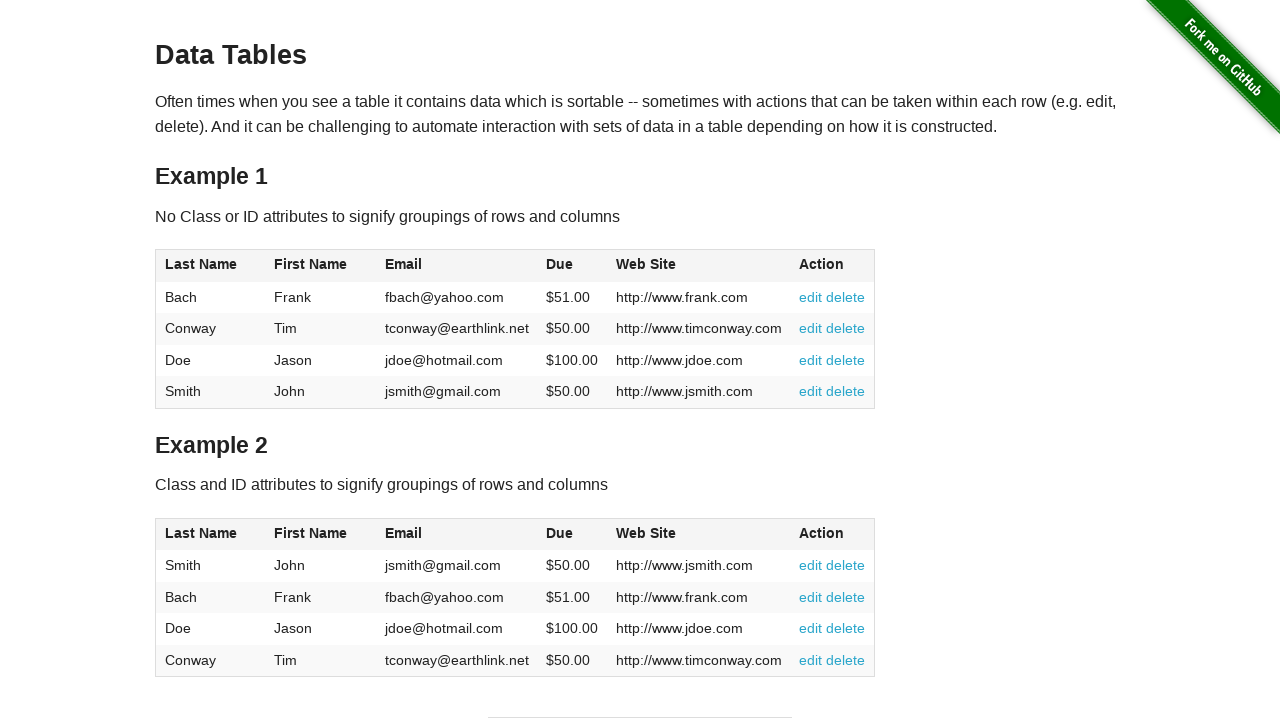

Retrieved all sorted last name elements from table after clicking header
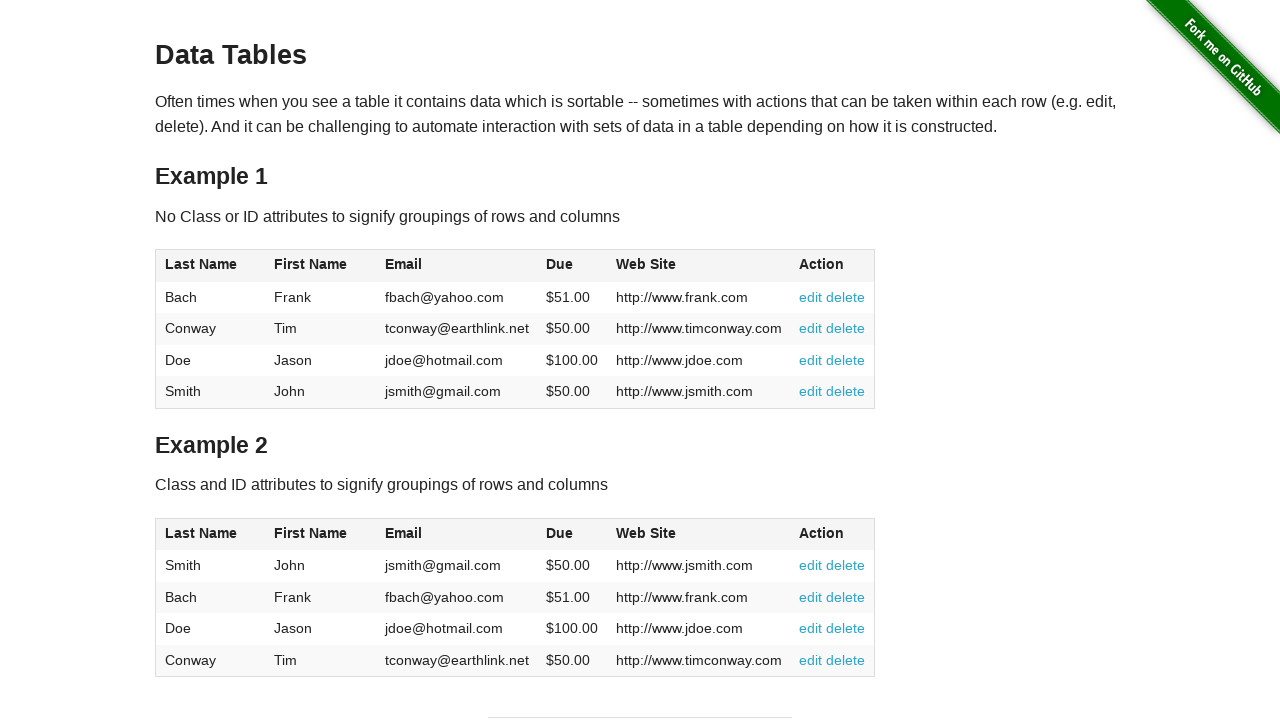

Extracted 4 sorted last names from elements
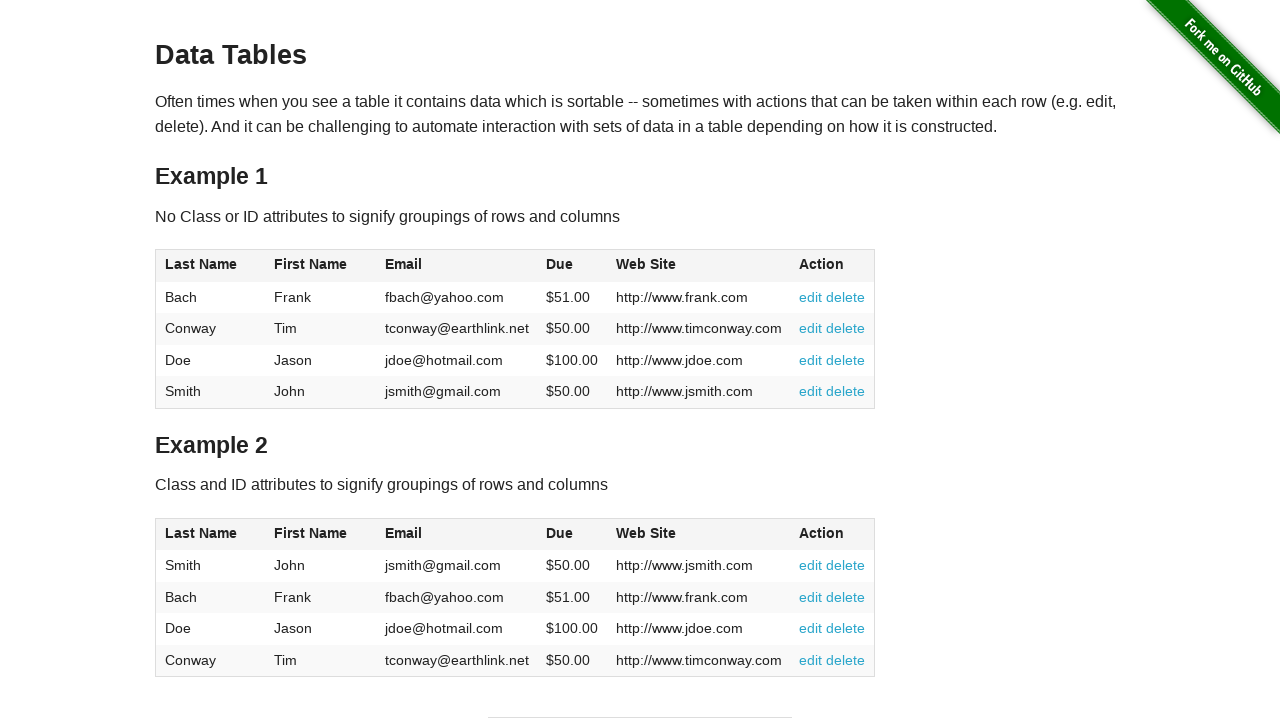

Verified that table is correctly sorted alphabetically by last name
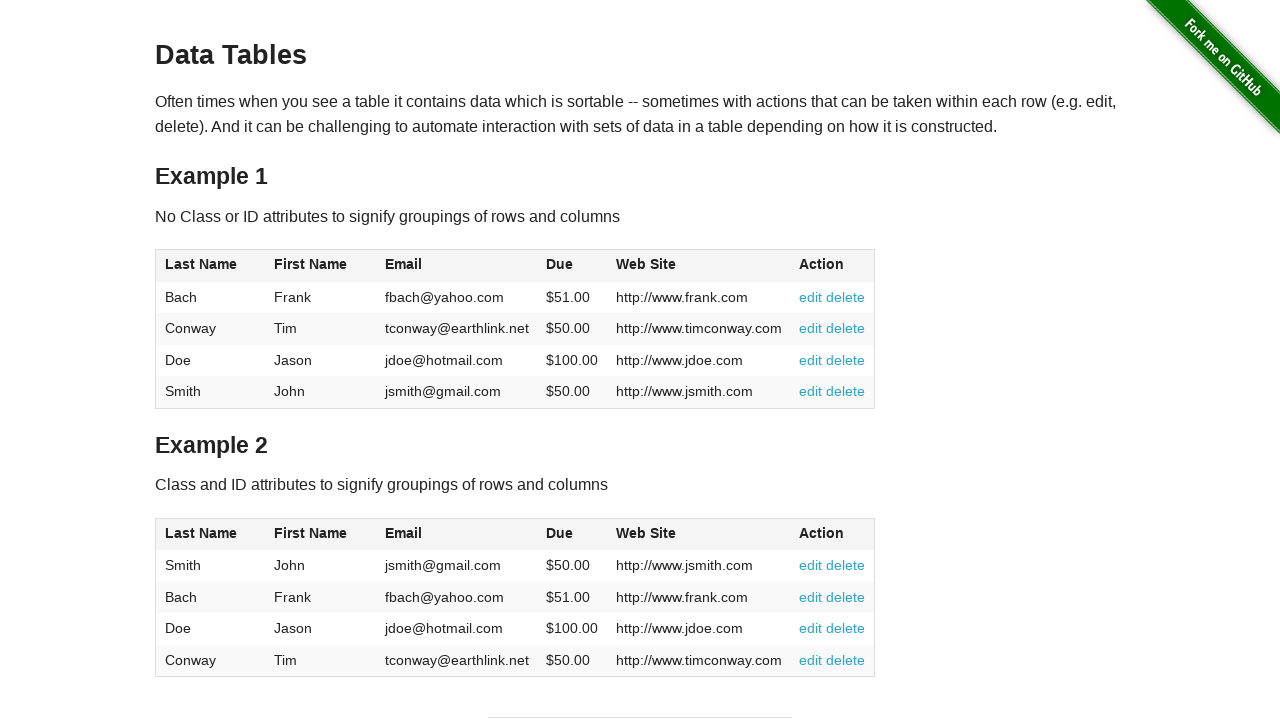

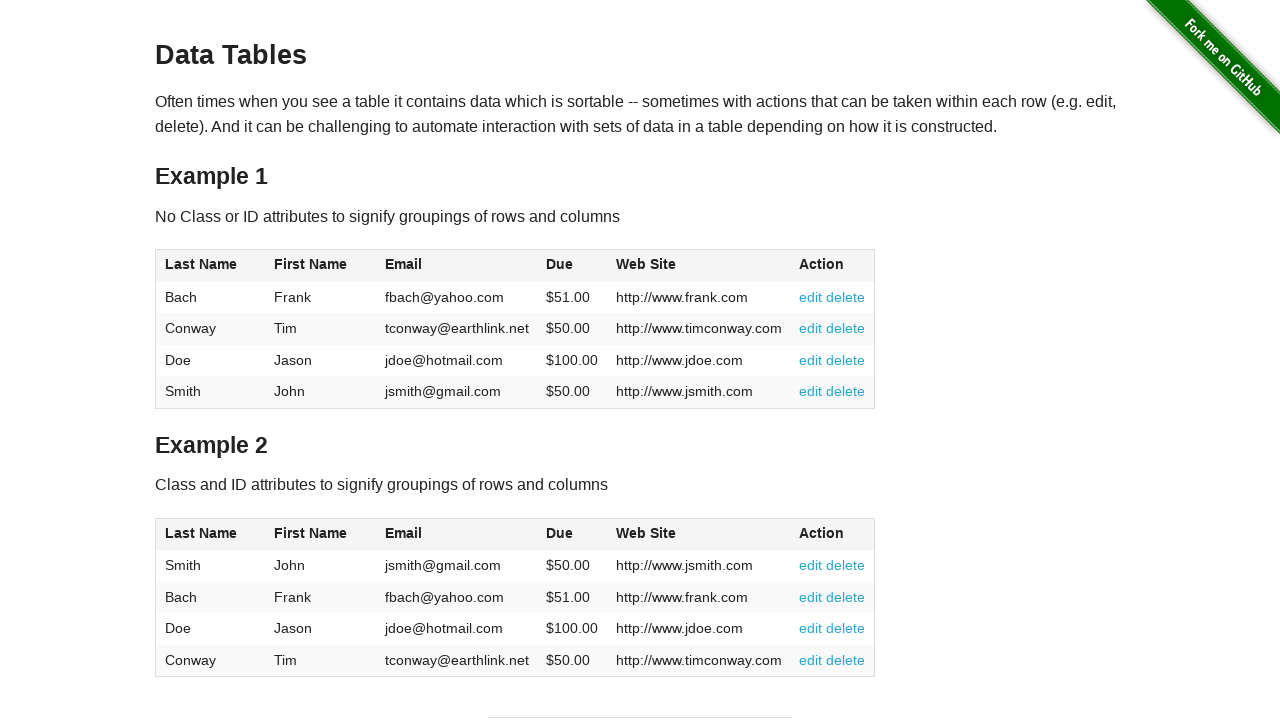